Tests dynamic loading functionality by clicking a button and verifying that a "Hello World!" message appears after the loading completes.

Starting URL: http://the-internet.herokuapp.com/dynamic_loading/1

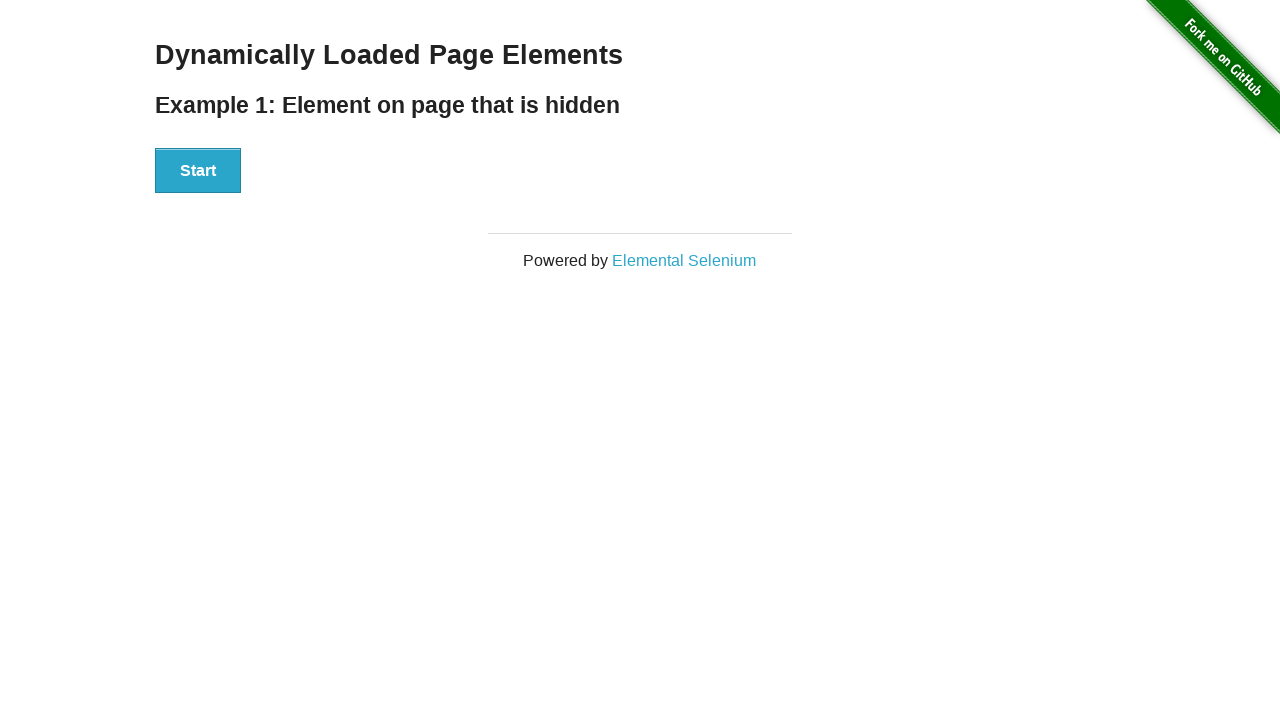

Clicked the start button to trigger dynamic loading at (198, 171) on button
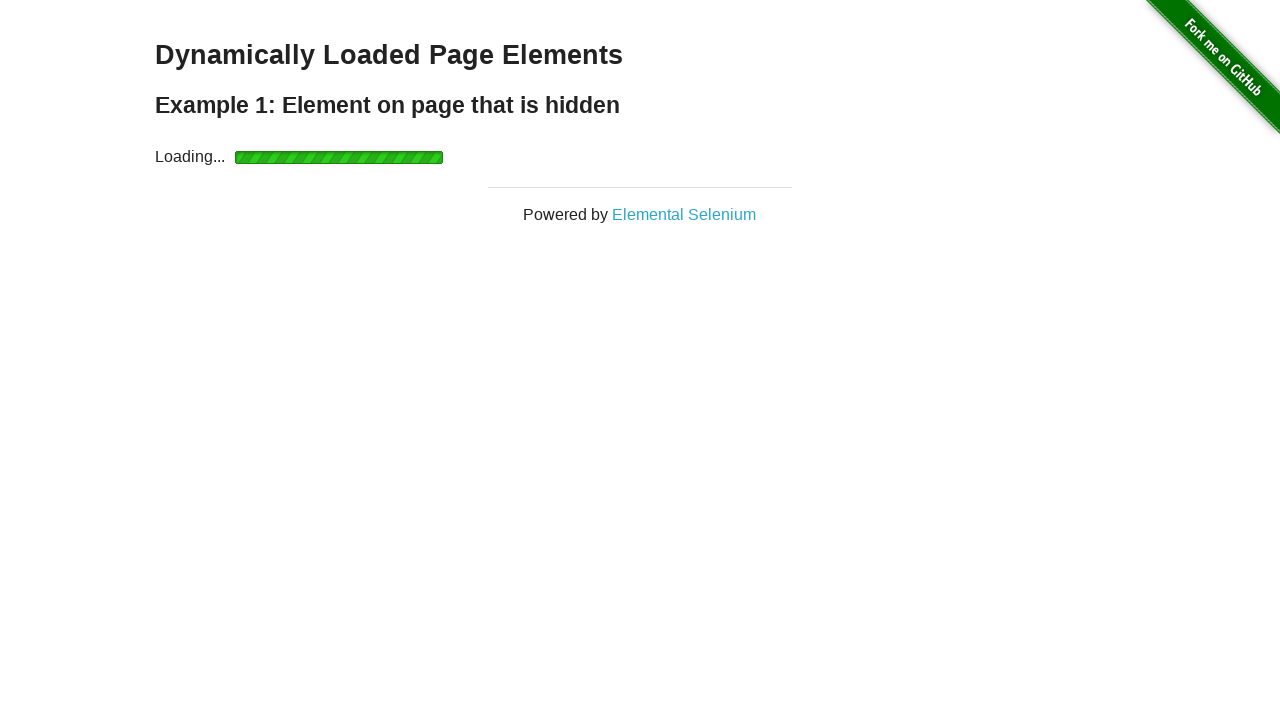

Located the 'Hello World!' message element
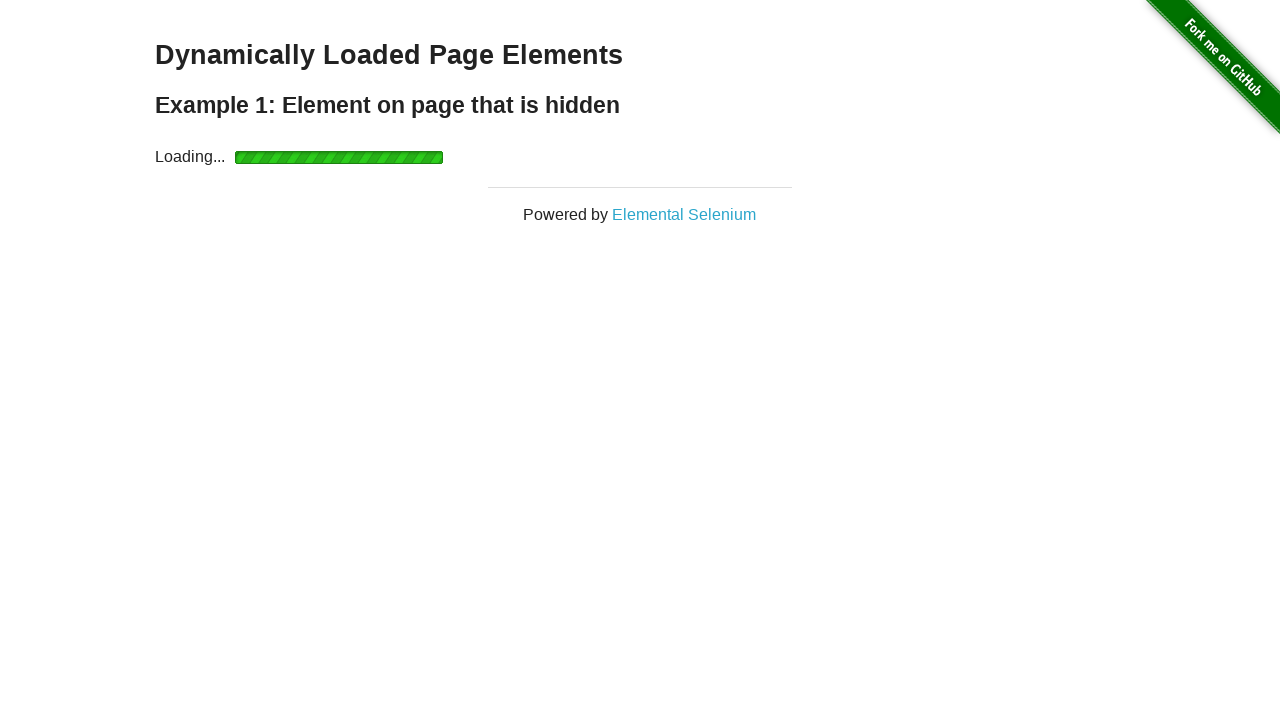

Waited for 'Hello World!' message to become visible
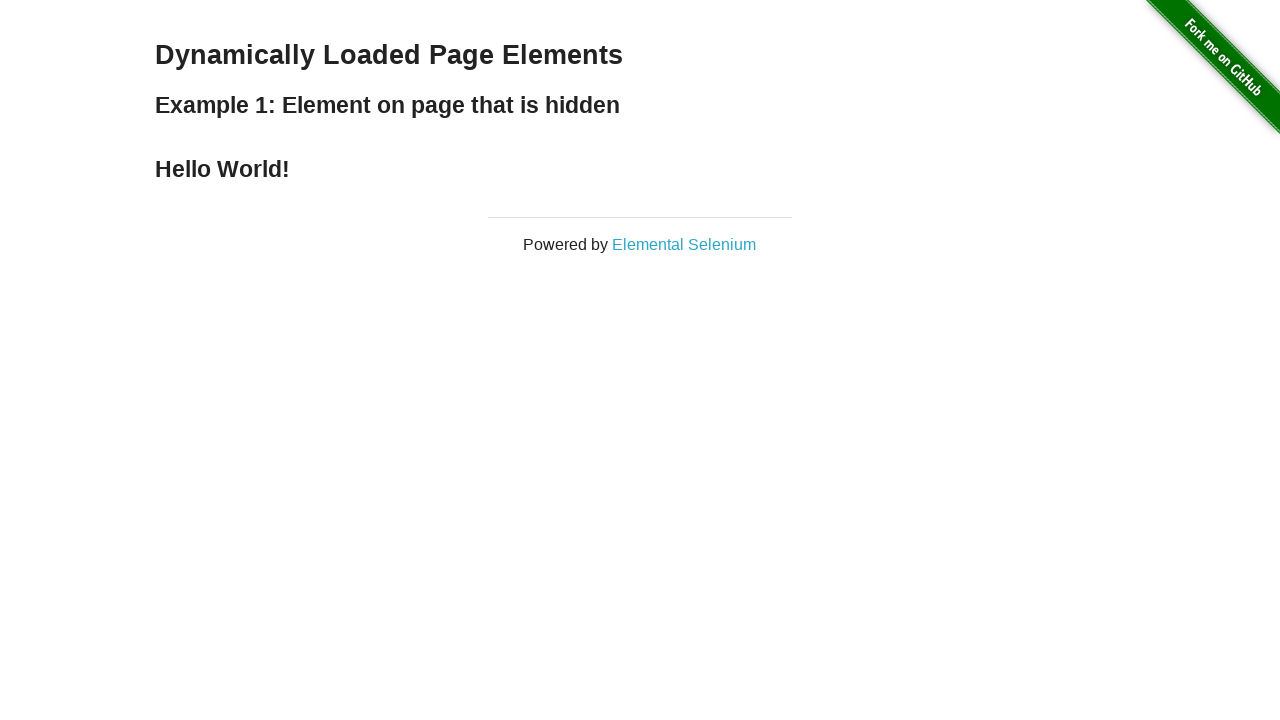

Verified that the 'Hello World!' message is displayed
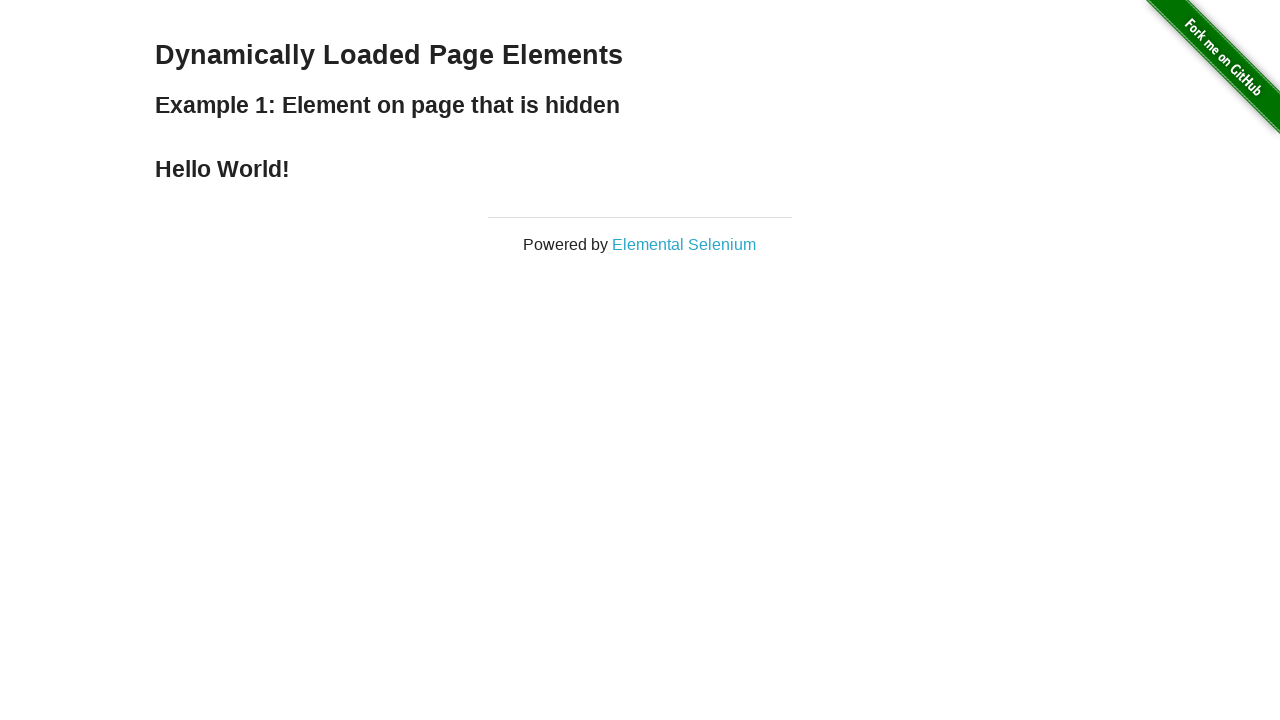

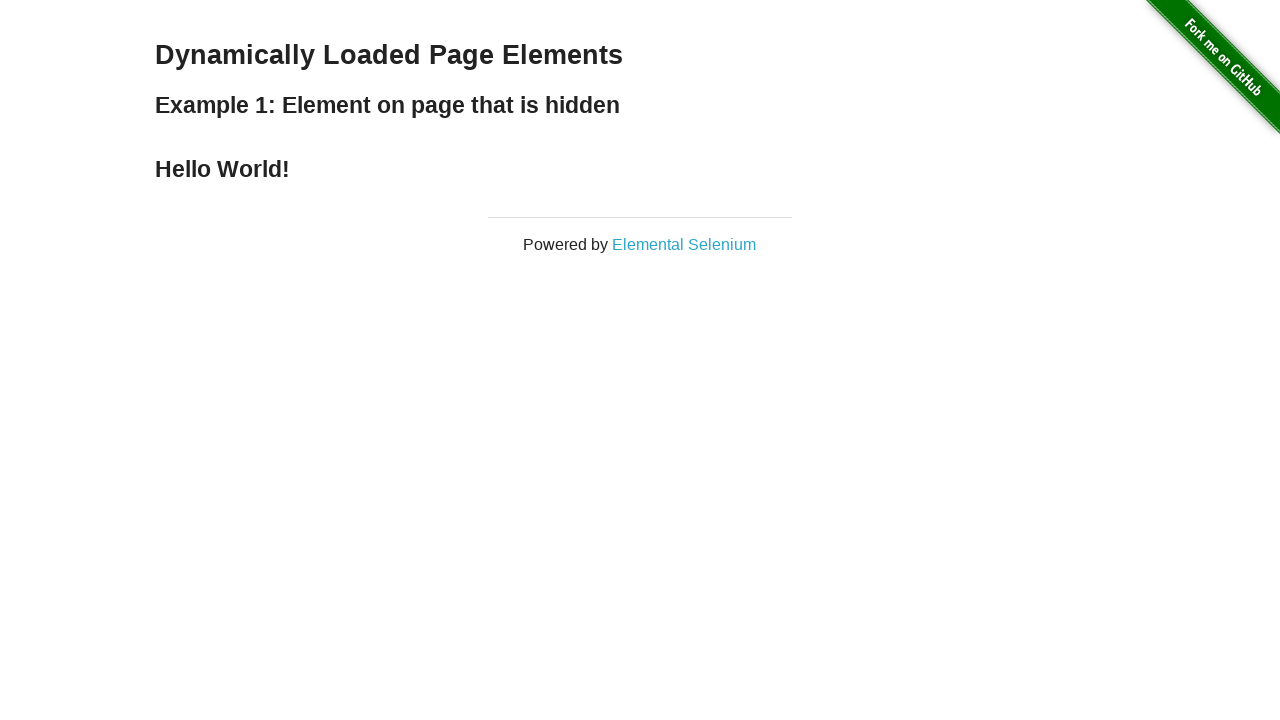